Tests DuckDuckGo search functionality by entering a search query and submitting the form

Starting URL: https://www.duckduckgo.com

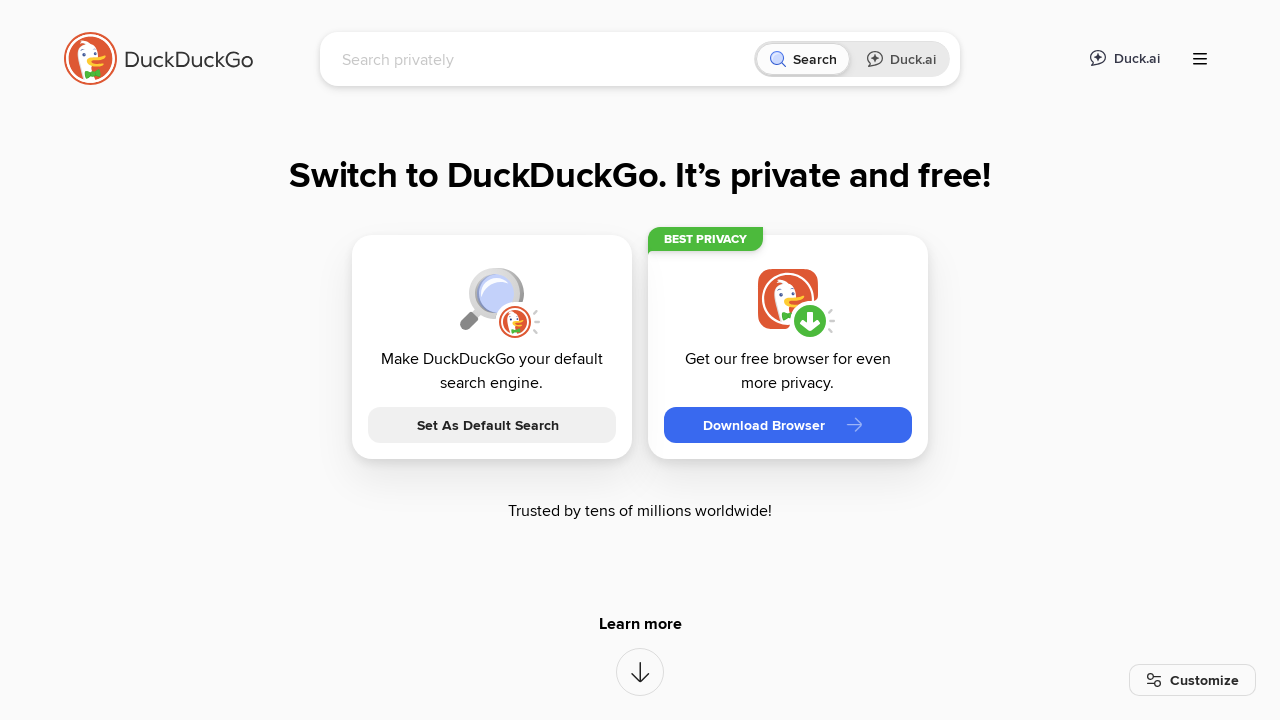

Filled search box with 'Mats' on input[name='q']
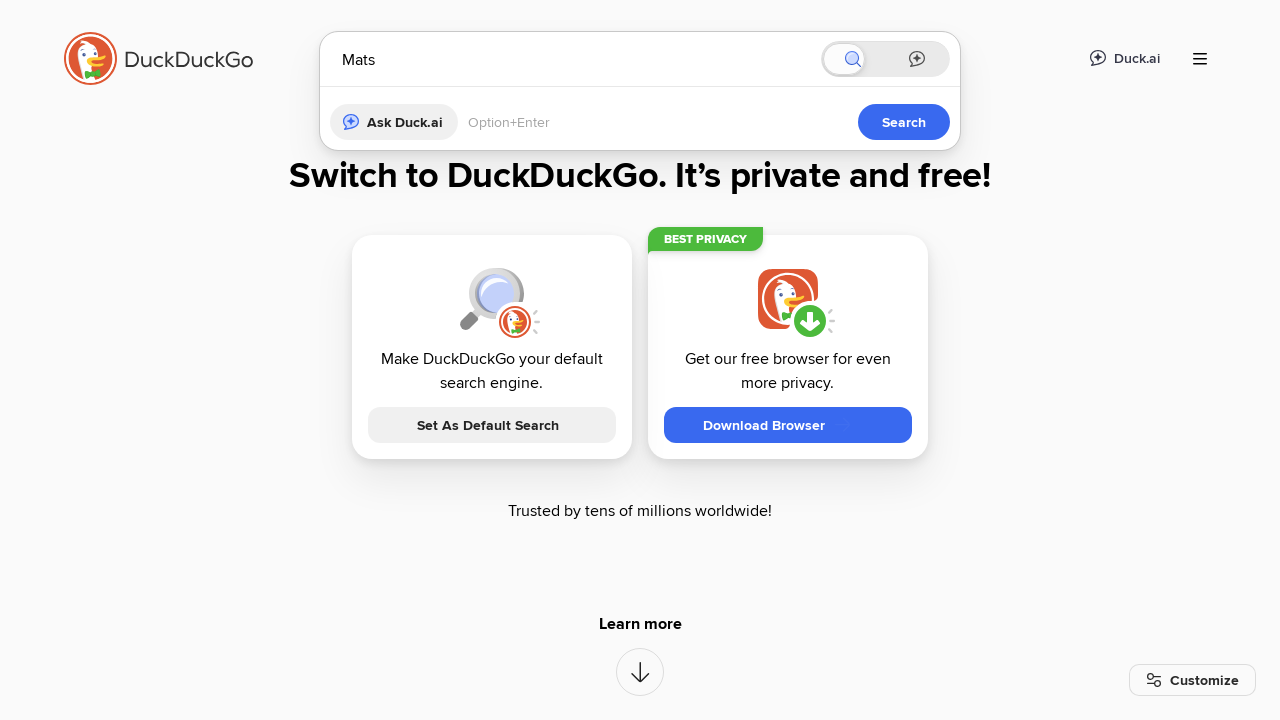

Pressed Enter to submit search form on input[name='q']
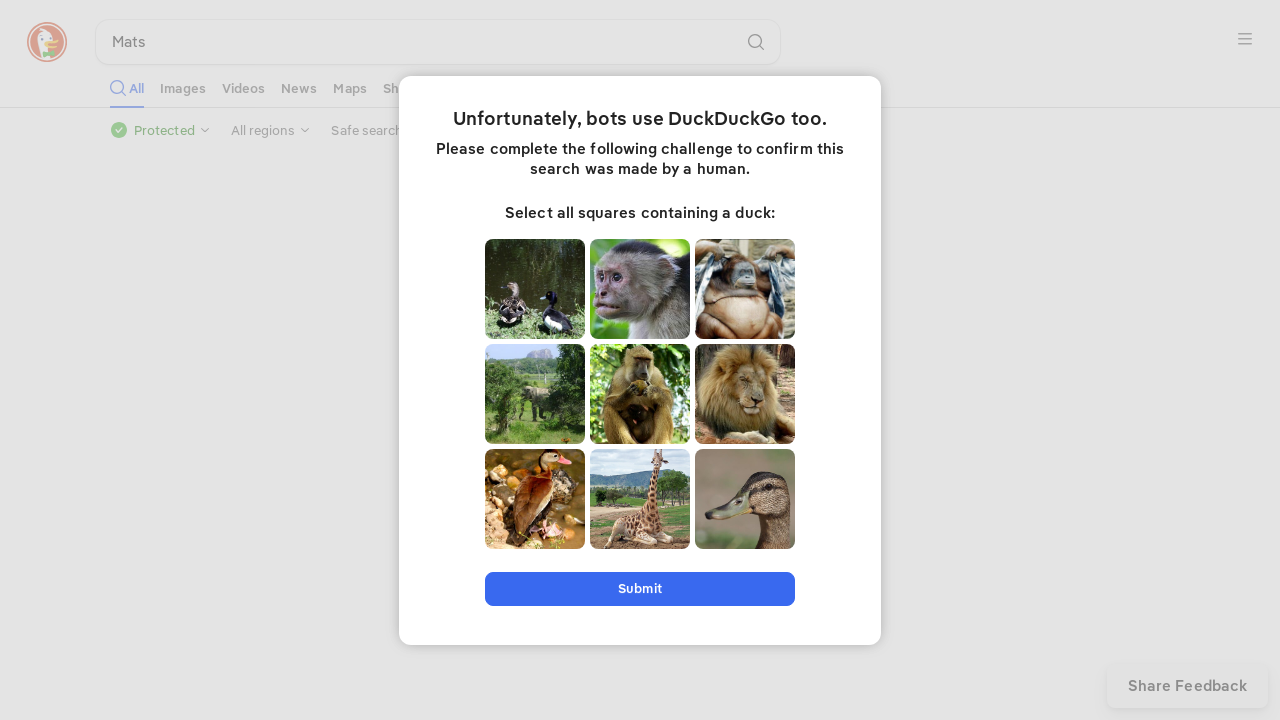

Search results loaded (network idle)
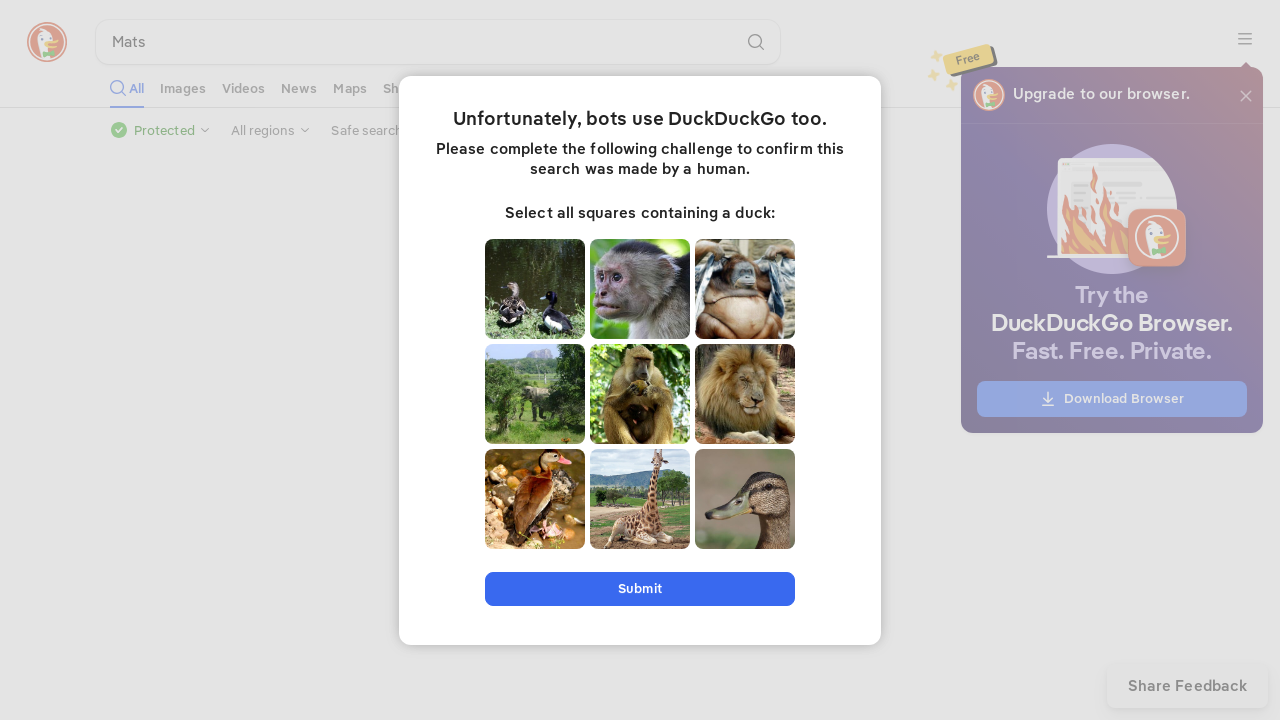

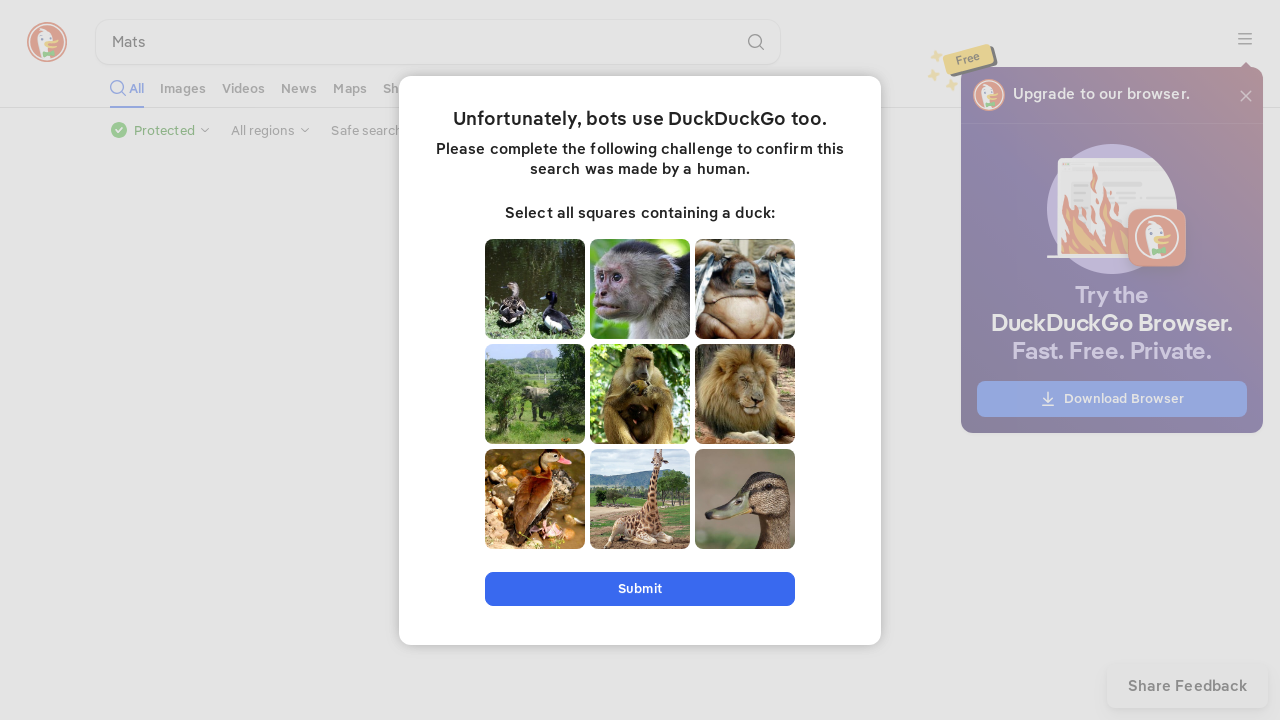